Tests that the todo input field is cleared after adding a new todo item.

Starting URL: https://demo.playwright.dev/todomvc

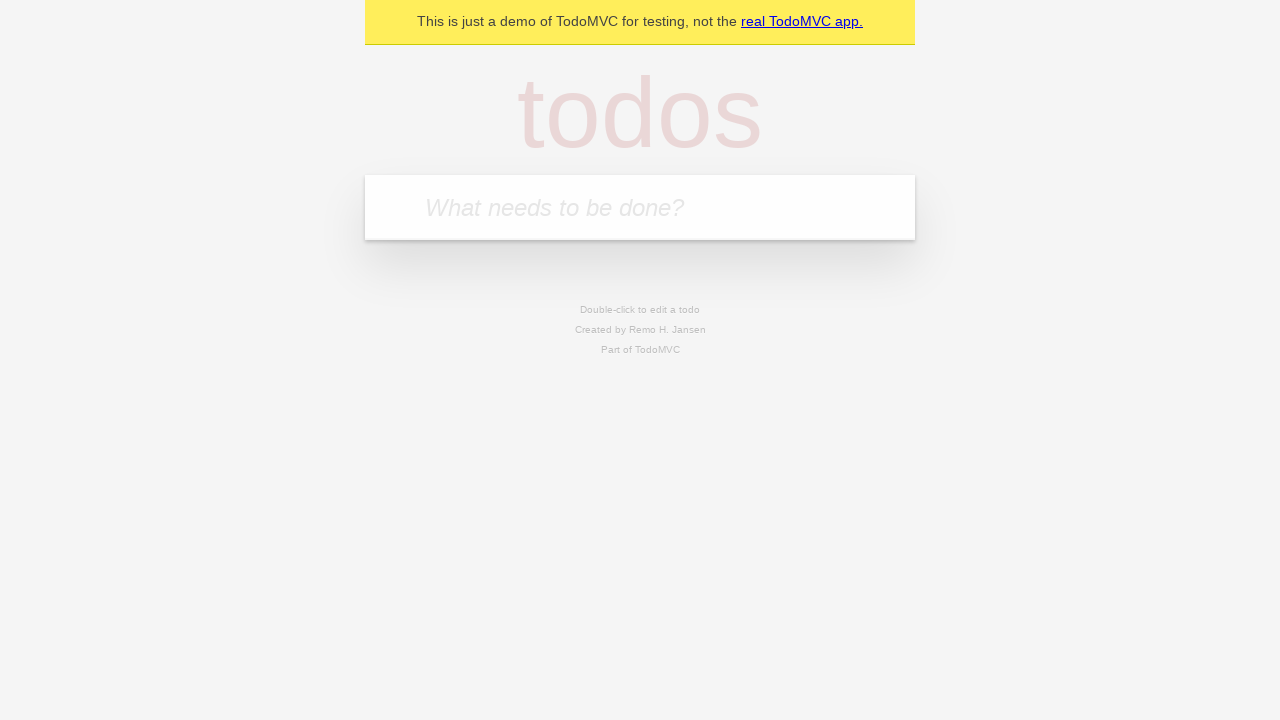

Located the new todo input field
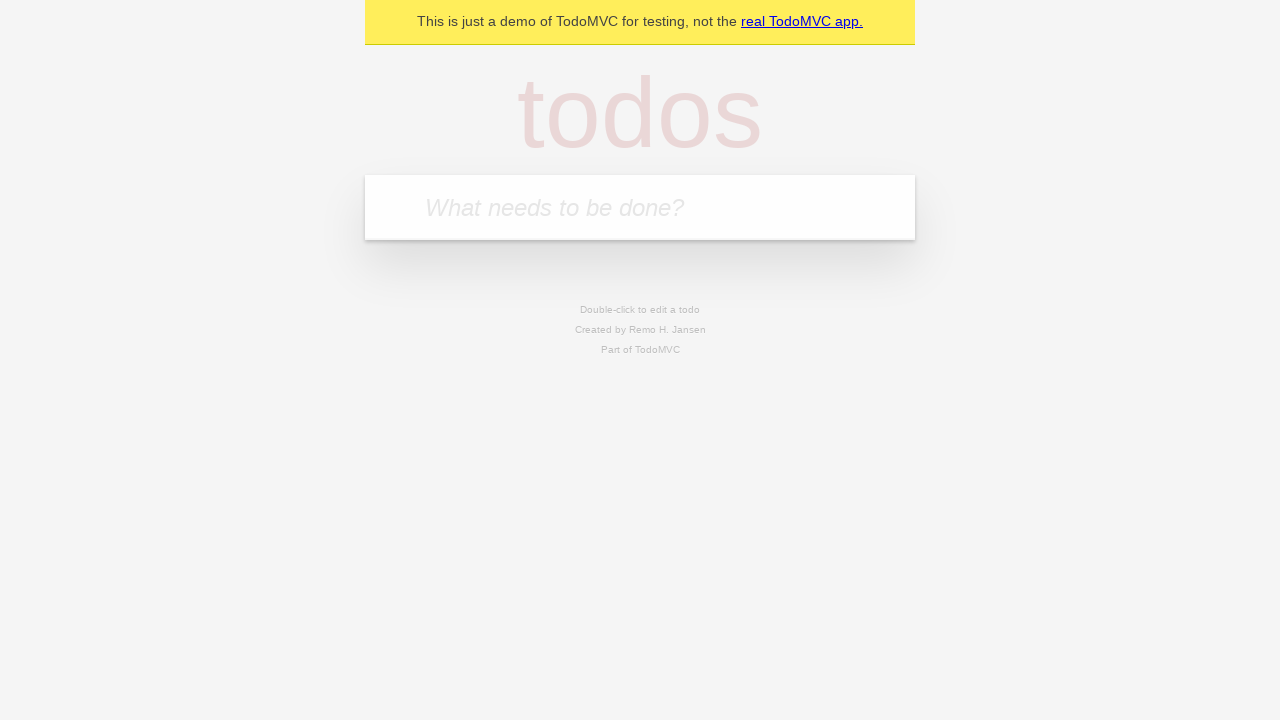

Filled todo input field with 'buy some cheese' on internal:attr=[placeholder="What needs to be done?"i]
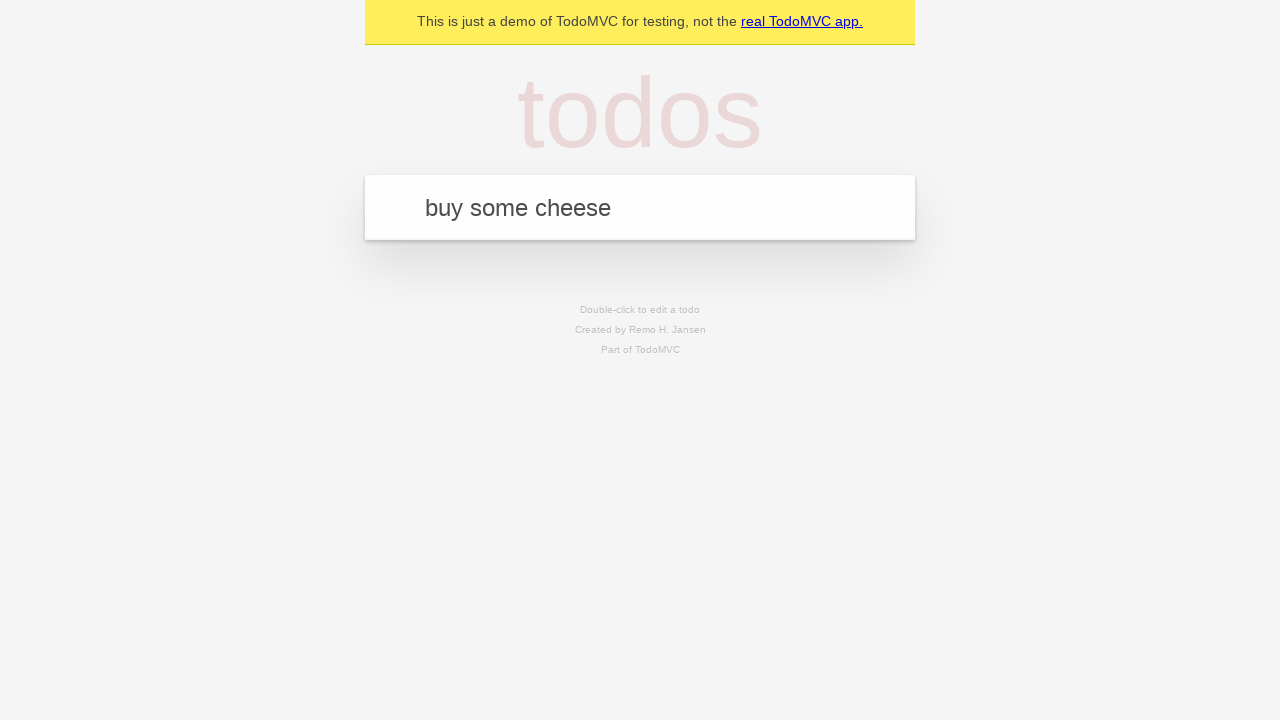

Pressed Enter to add the todo item on internal:attr=[placeholder="What needs to be done?"i]
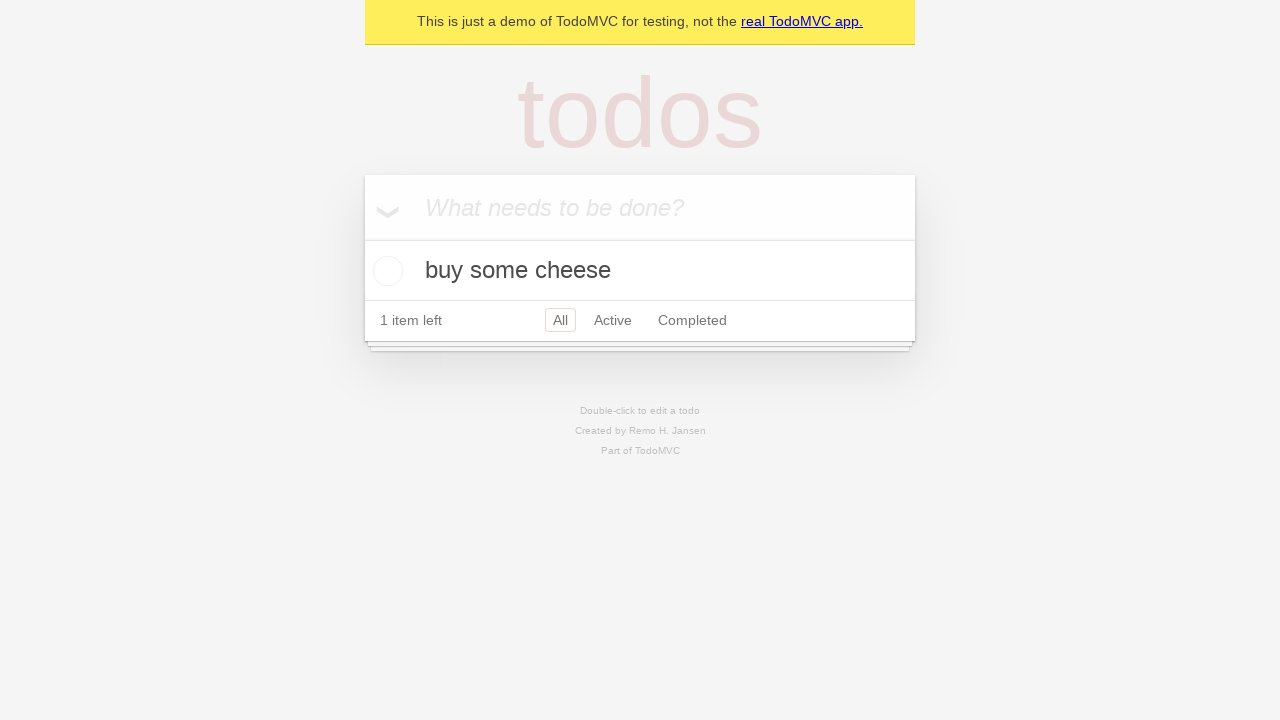

Todo item appeared in the list
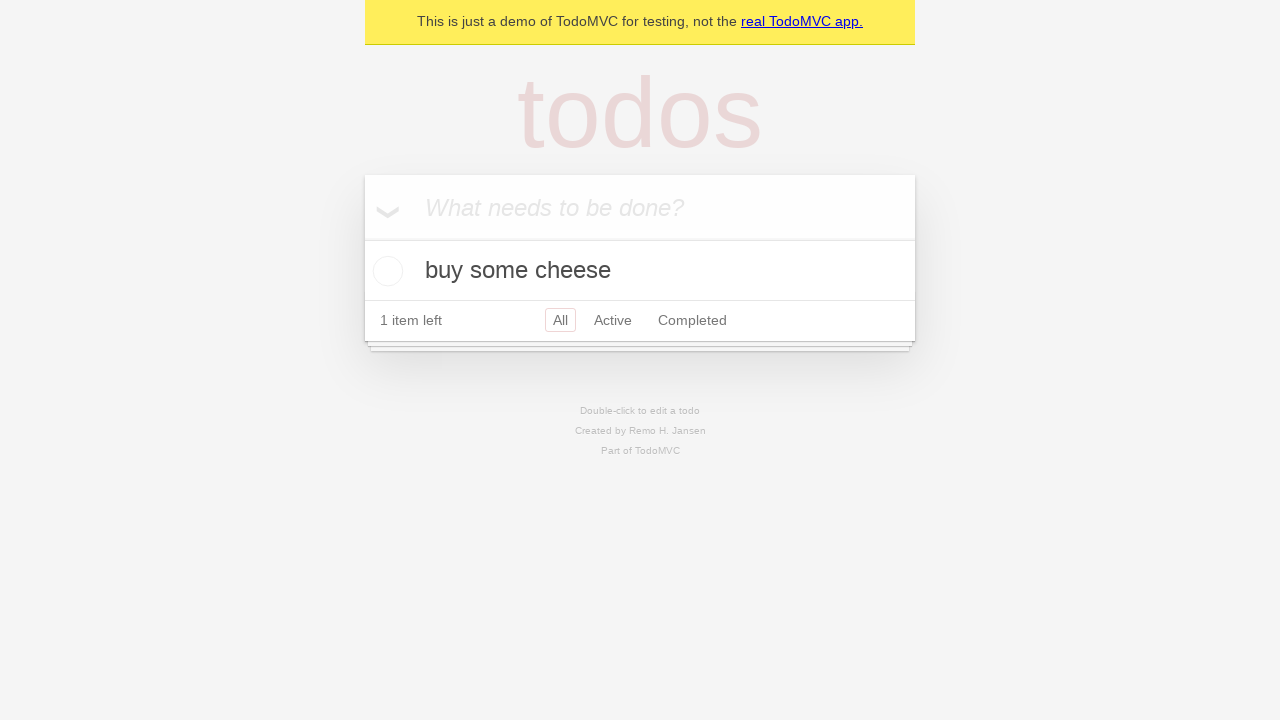

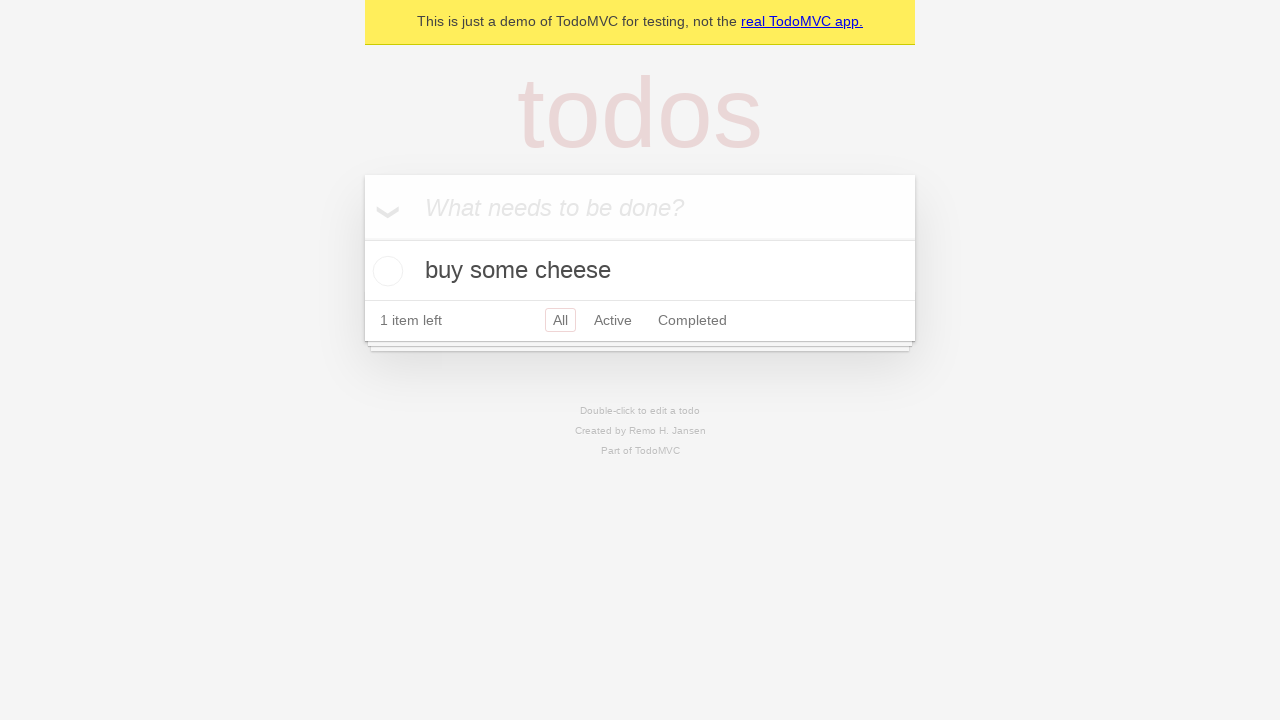